Tests navigation by clicking the 'Sair' (Exit) button and verifying it navigates to the index page

Starting URL: https://cadastro-medicos-pacientes-a4n9.vercel.app/pages/dadosPaciente.html

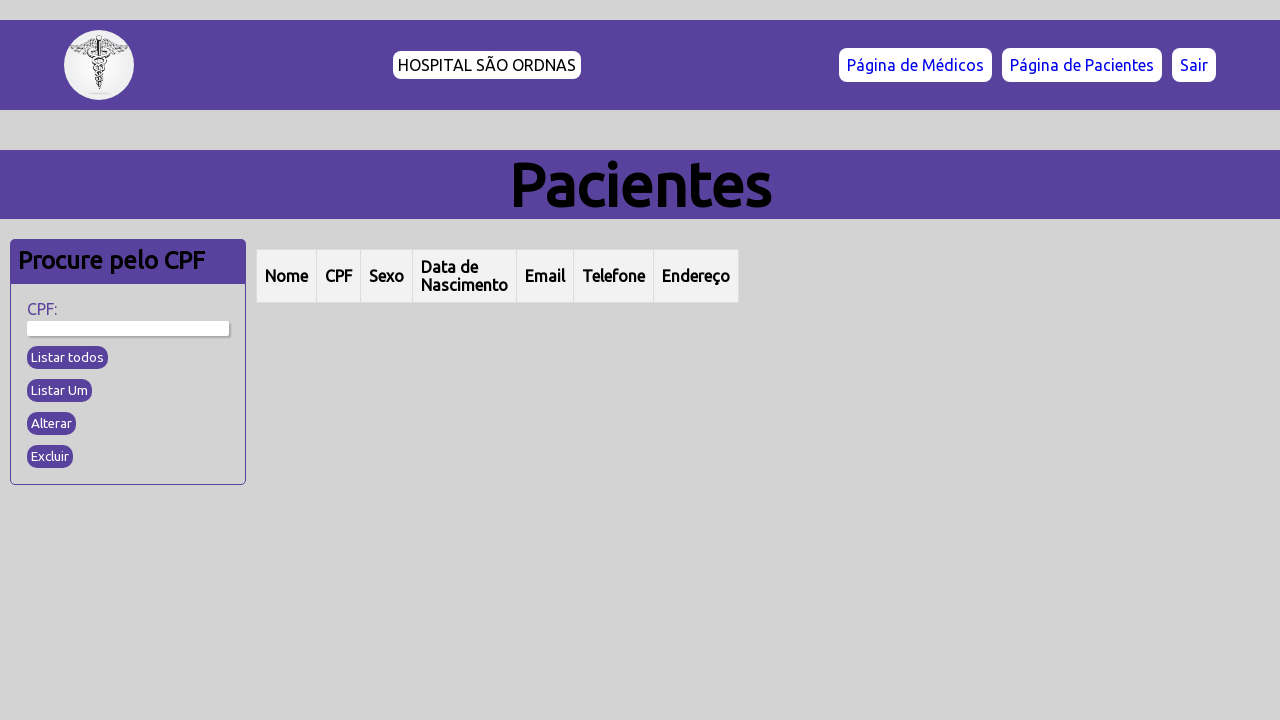

Clicked 'Sair' (Exit) button to navigate away from patient data page at (1194, 65) on text=Sair
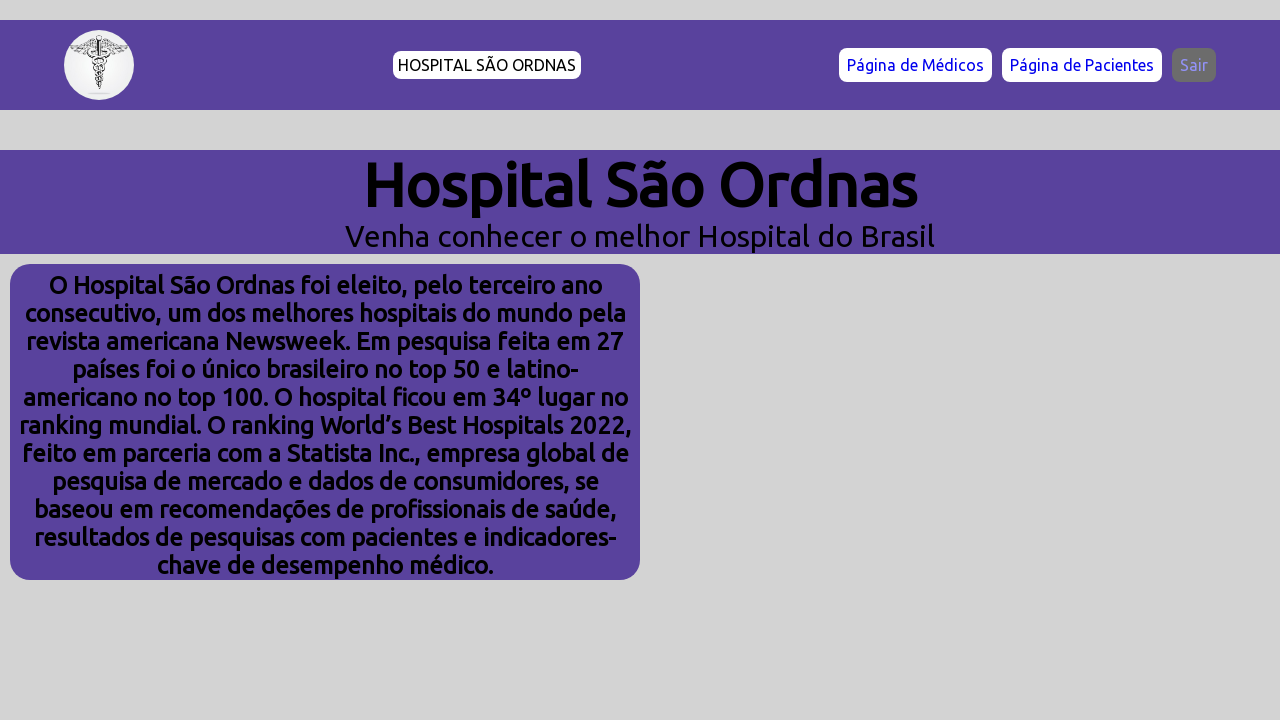

Verified navigation to index page - URL changed to https://cadastro-medicos-pacientes-a4n9.vercel.app/index.html
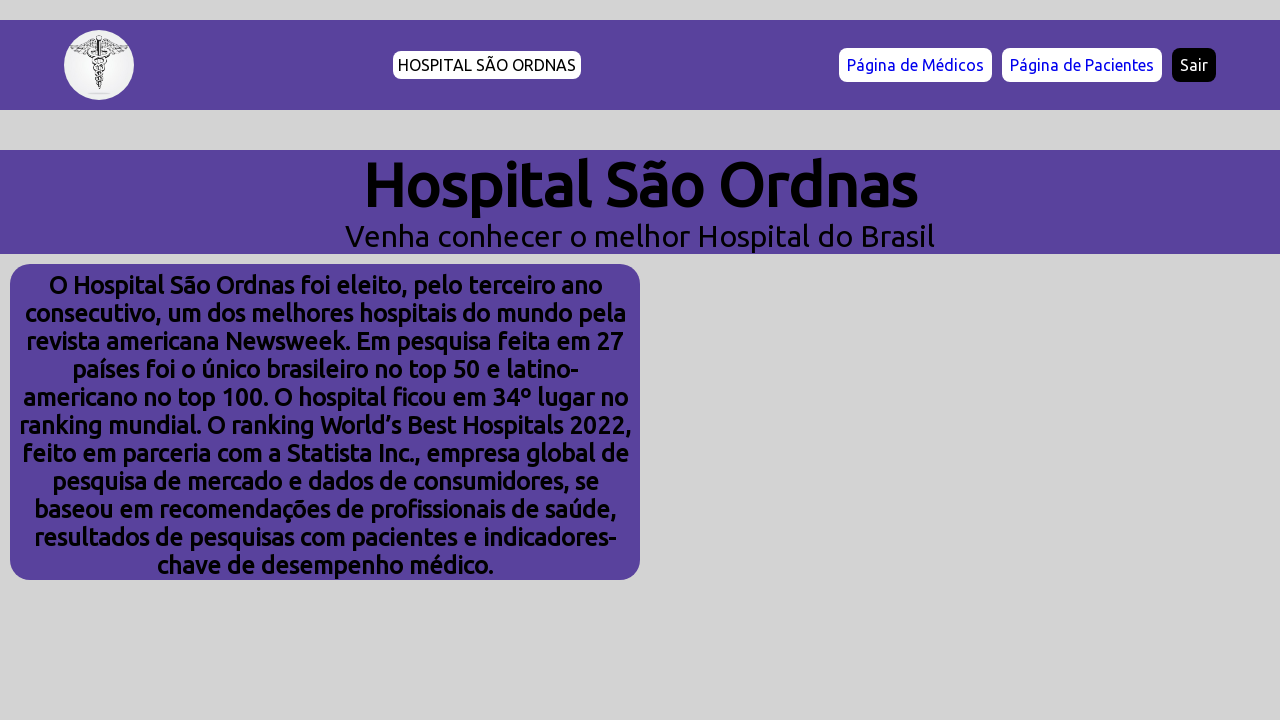

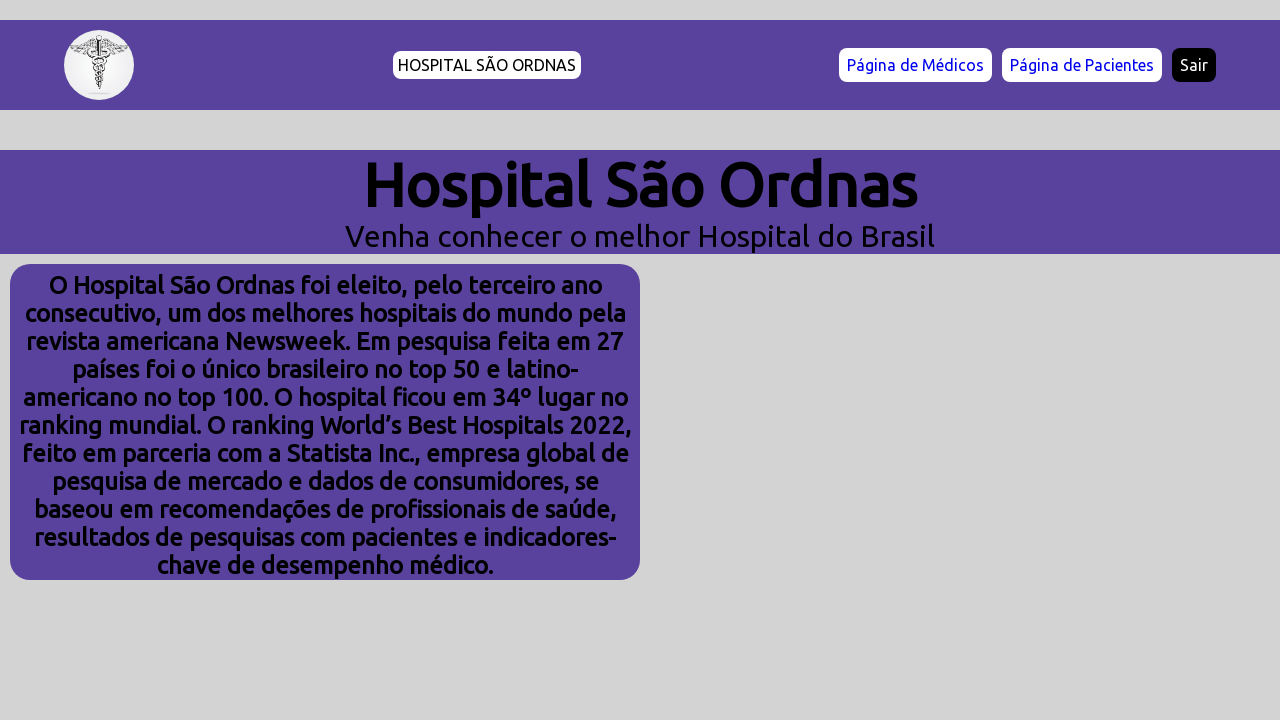